Tests iframe handling by switching between frames and clicking buttons within them, including nested frames

Starting URL: https://www.leafground.com/frame.xhtml

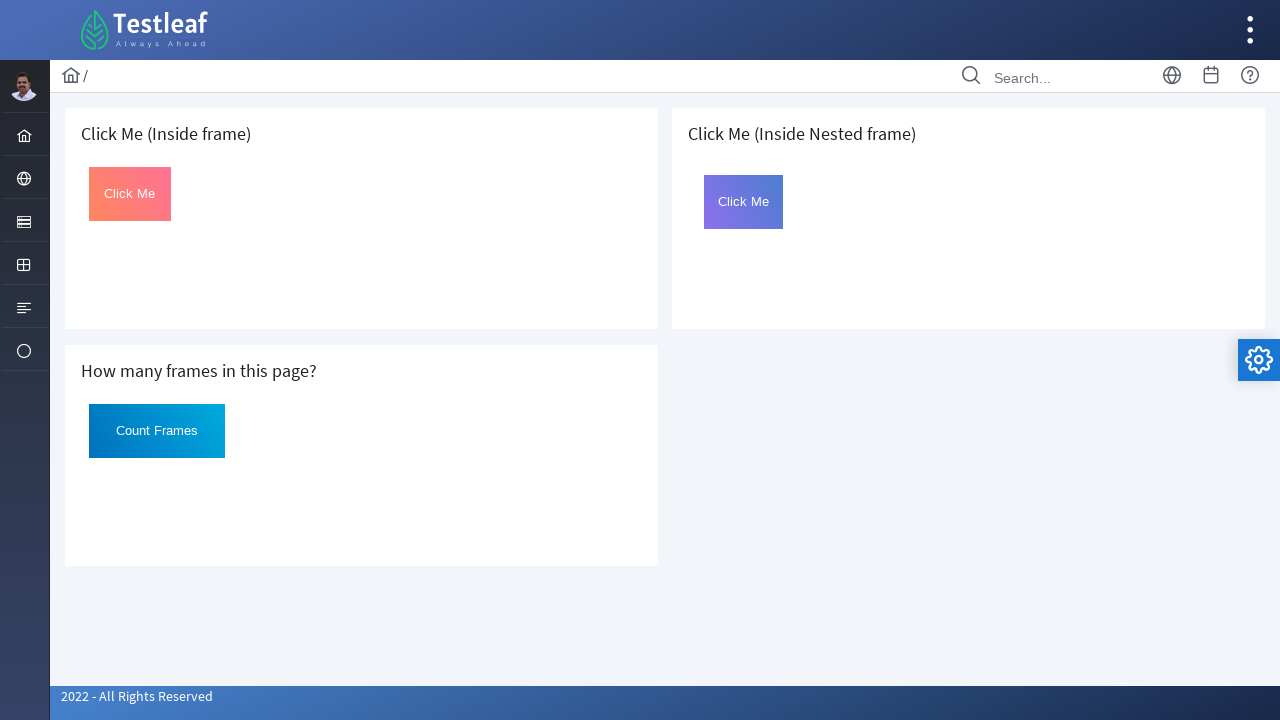

Located first iframe on the page
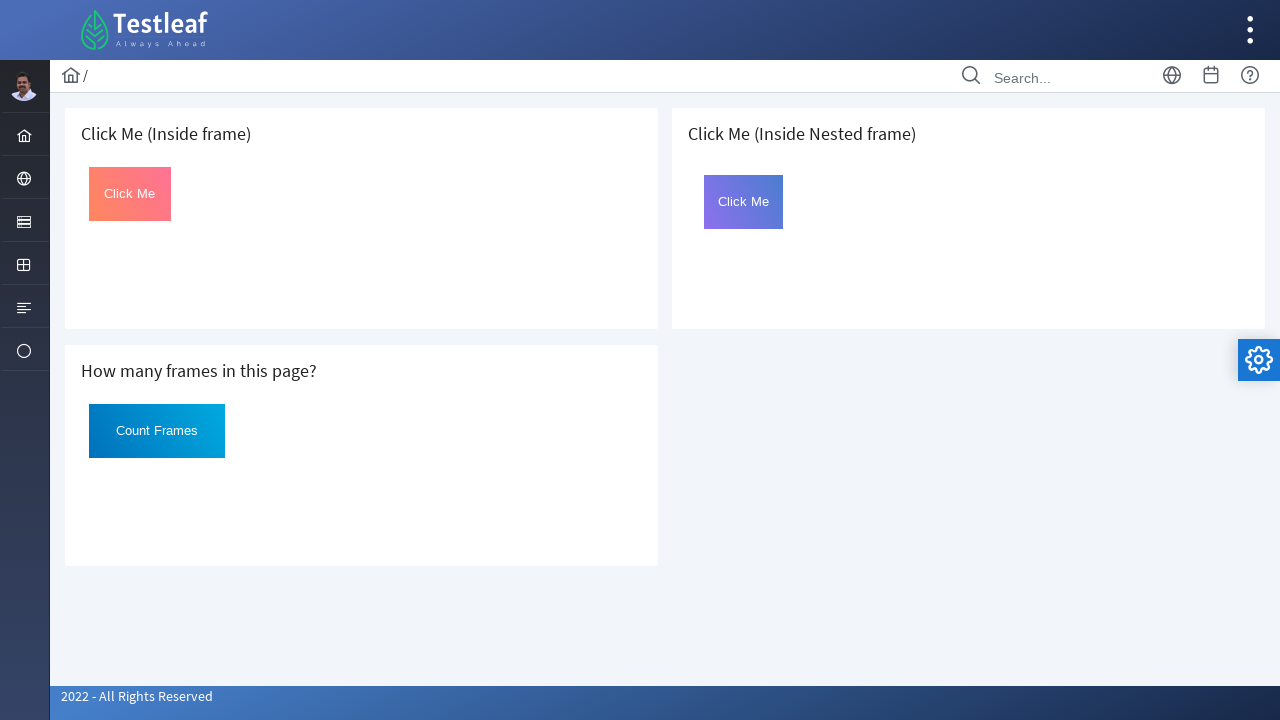

Clicked button in first iframe at (130, 194) on iframe >> nth=0 >> internal:control=enter-frame >> #Click
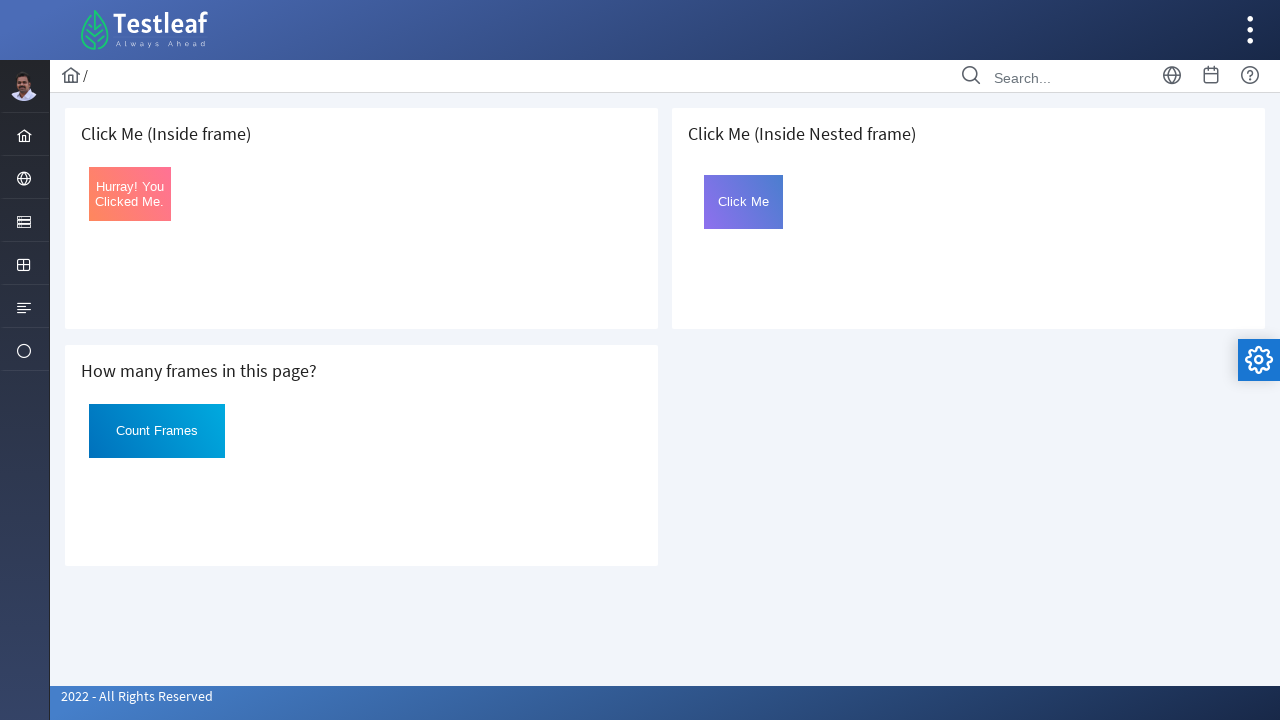

Located third iframe on the page
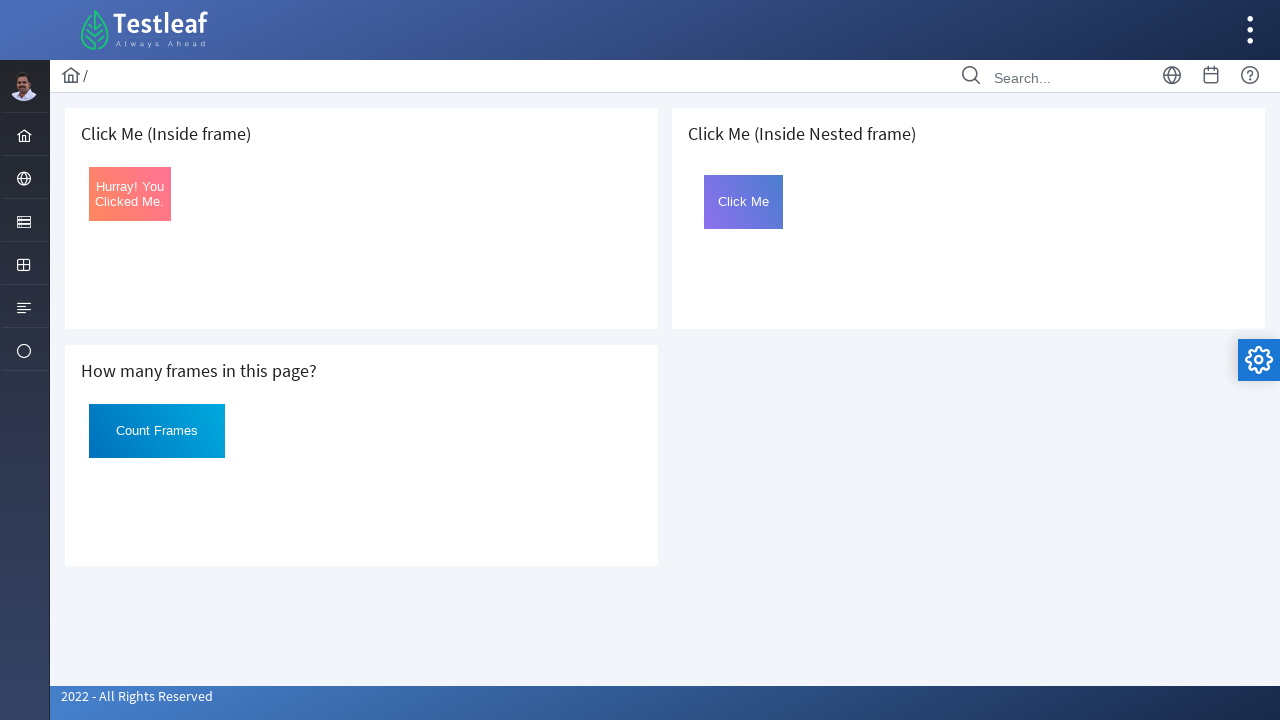

Located first nested iframe within third frame
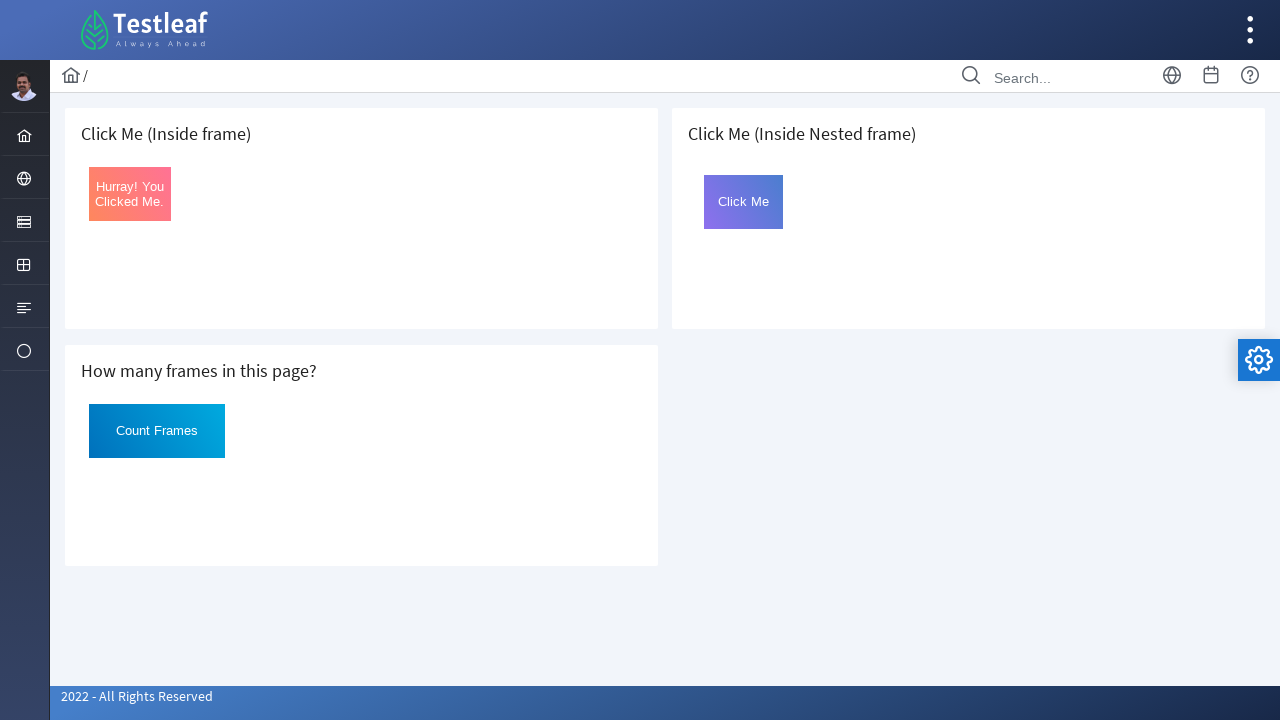

Clicked button in nested iframe at (744, 202) on iframe >> nth=2 >> internal:control=enter-frame >> iframe >> nth=0 >> internal:c
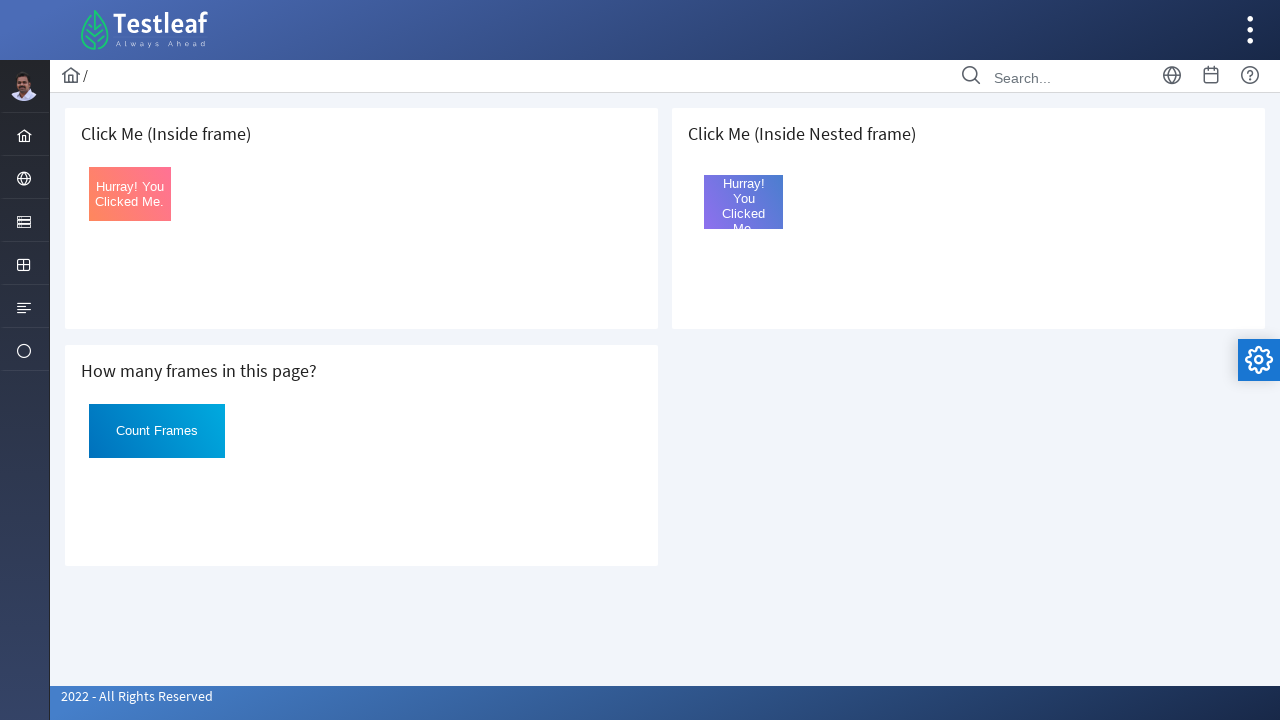

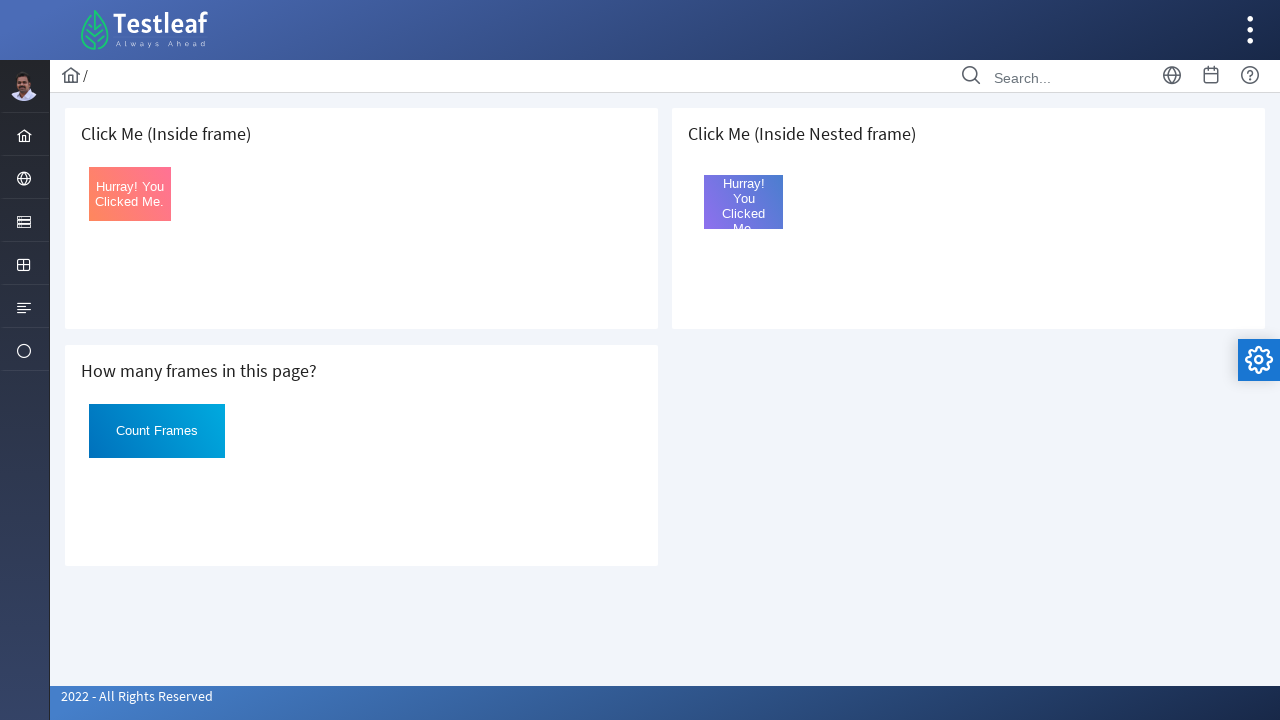